Navigates to the toptenbestsoftware.org website and maximizes the browser window

Starting URL: https://toptenbestsoftware.org/

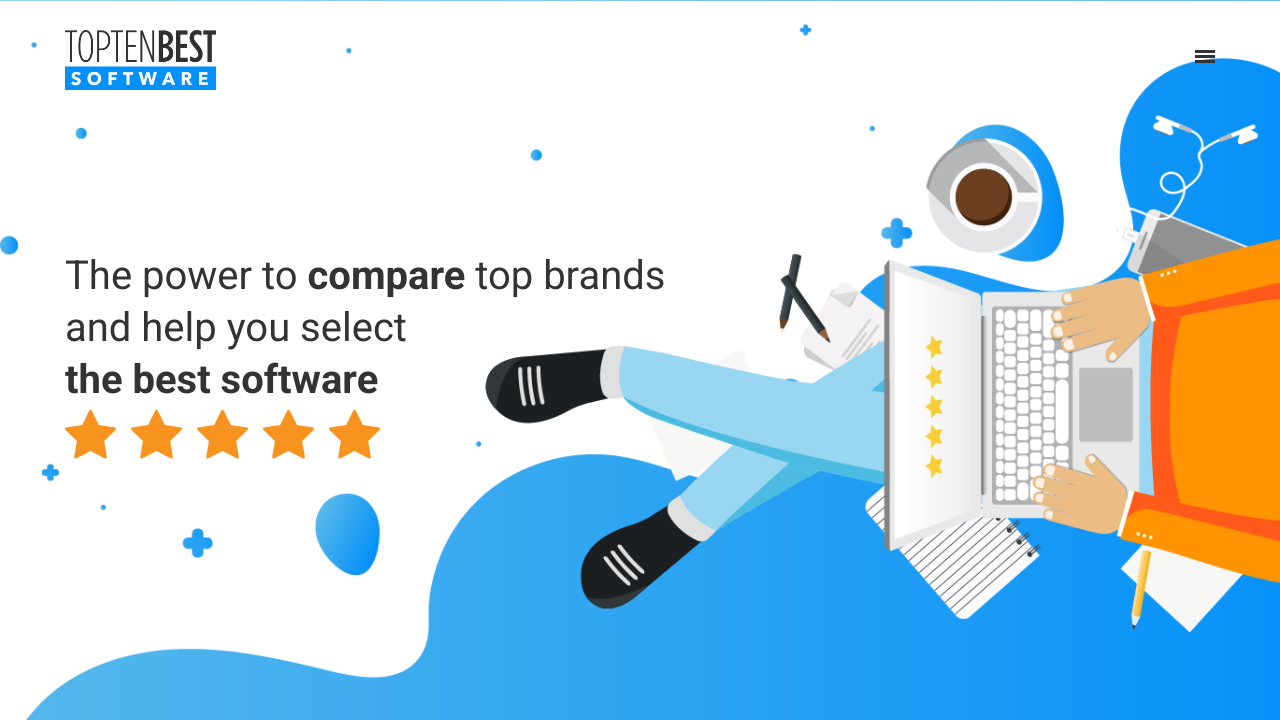

Waited for page to reach domcontentloaded state at https://toptenbestsoftware.org/
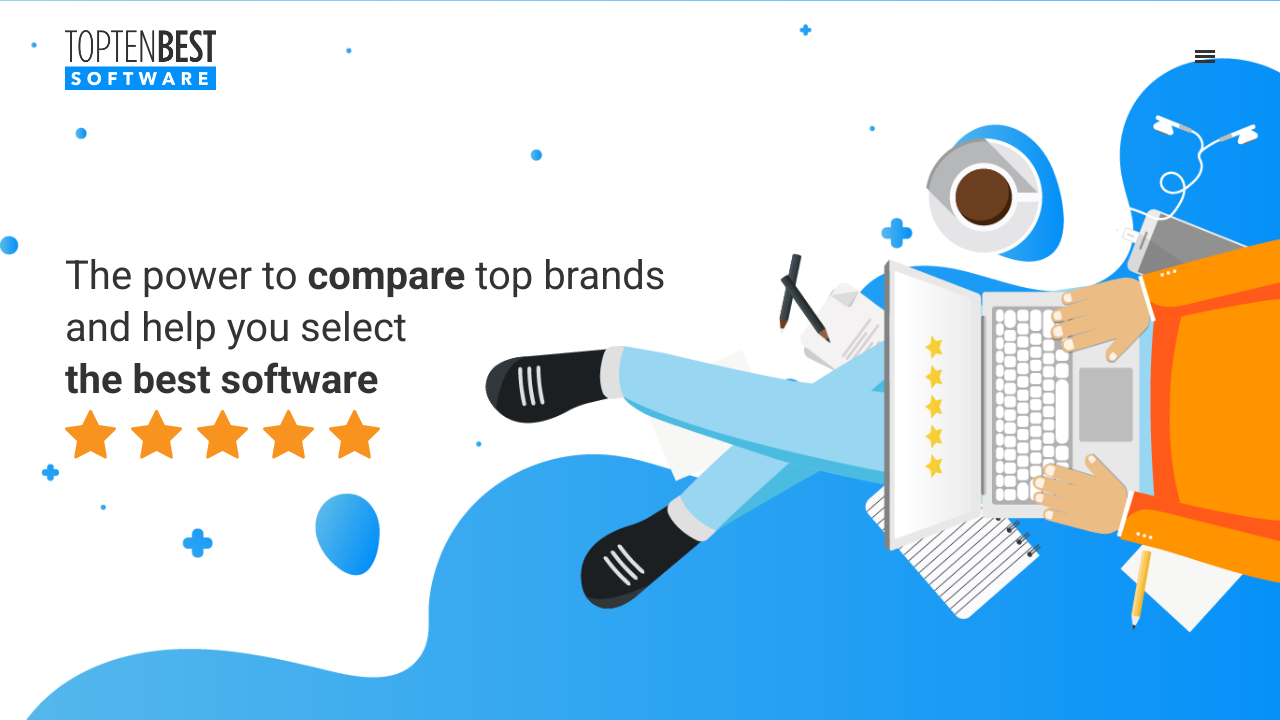

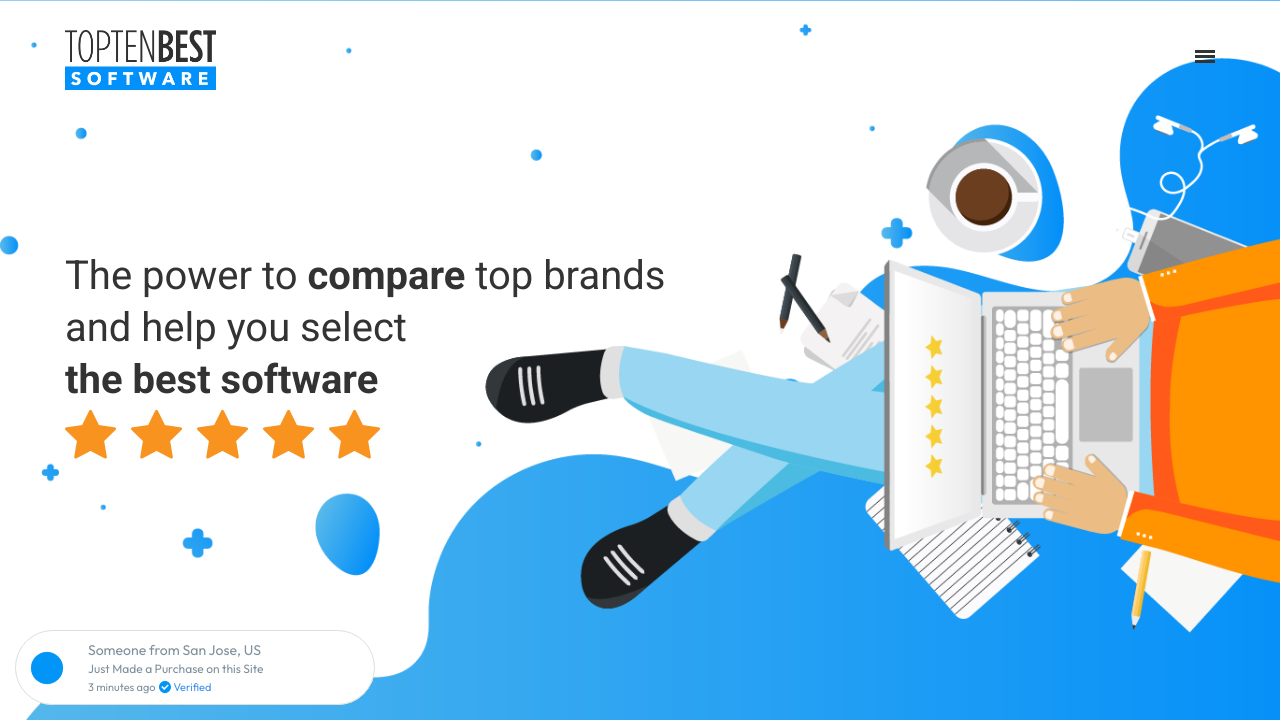